Tests page for typos by refreshing until expected text appears

Starting URL: https://the-internet.herokuapp.com/typos

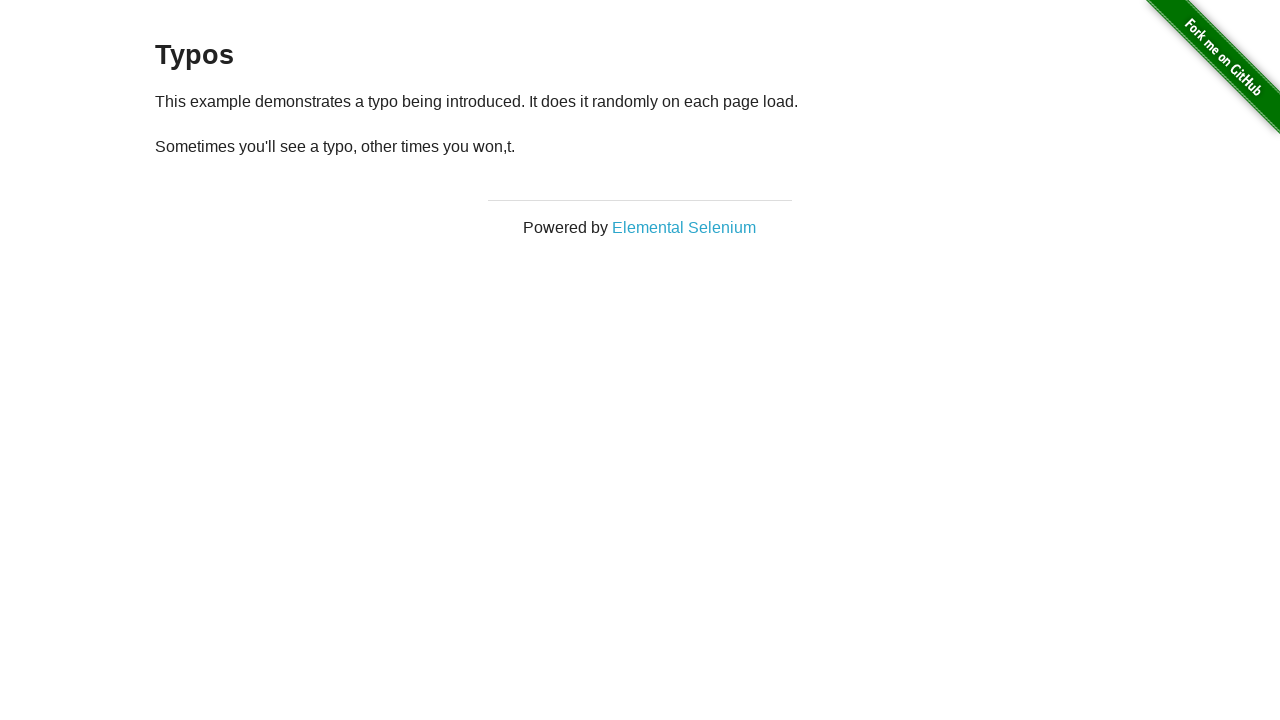

Navigated to typos test page
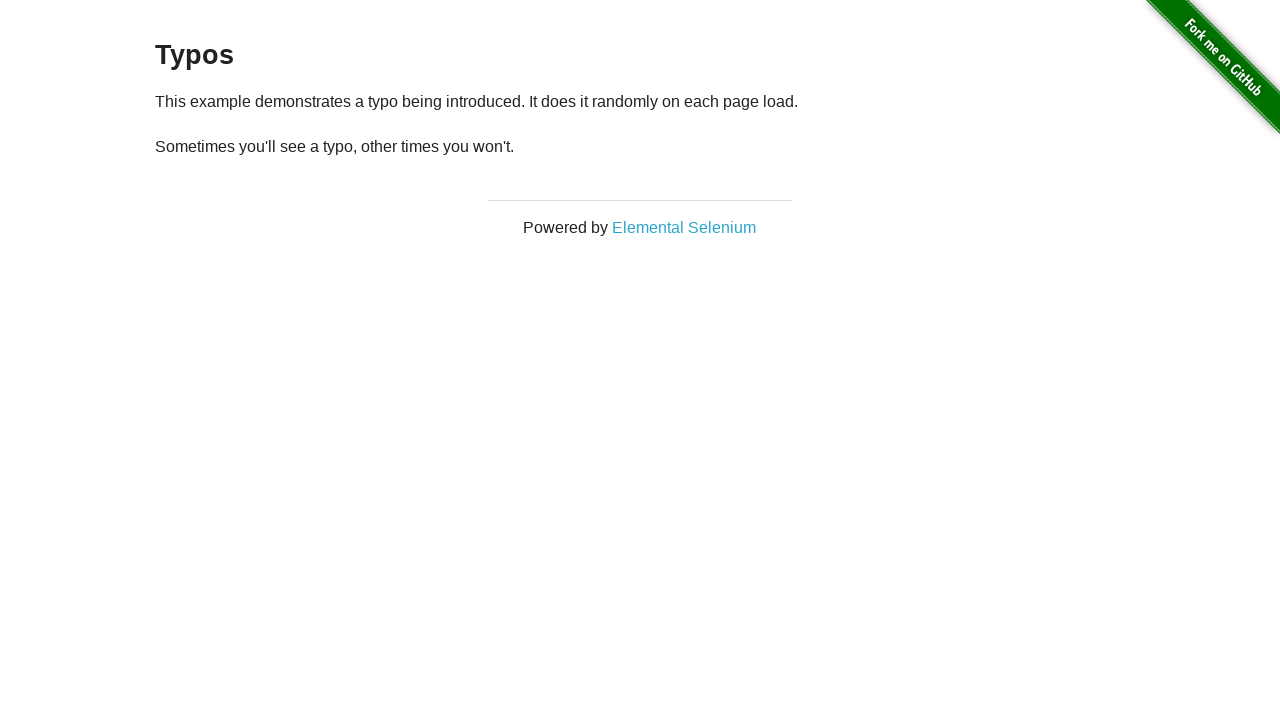

Located second paragraph element
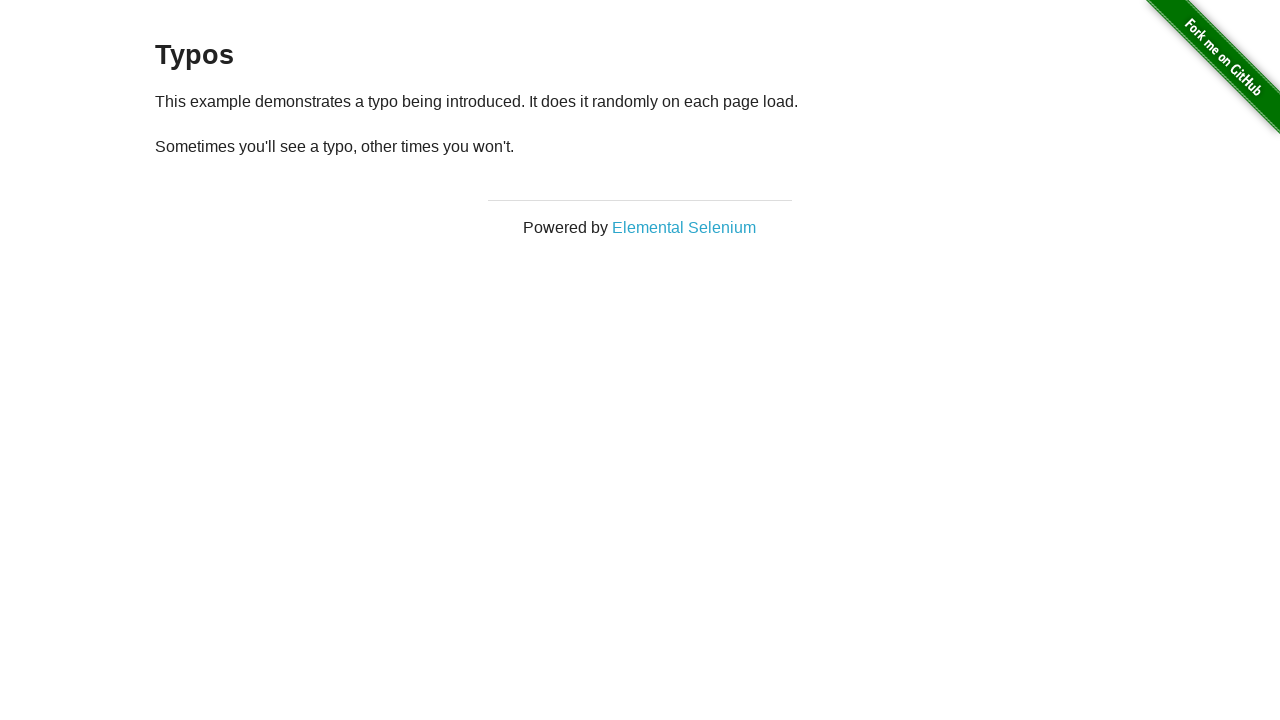

Retrieved text from paragraph (attempt 1)
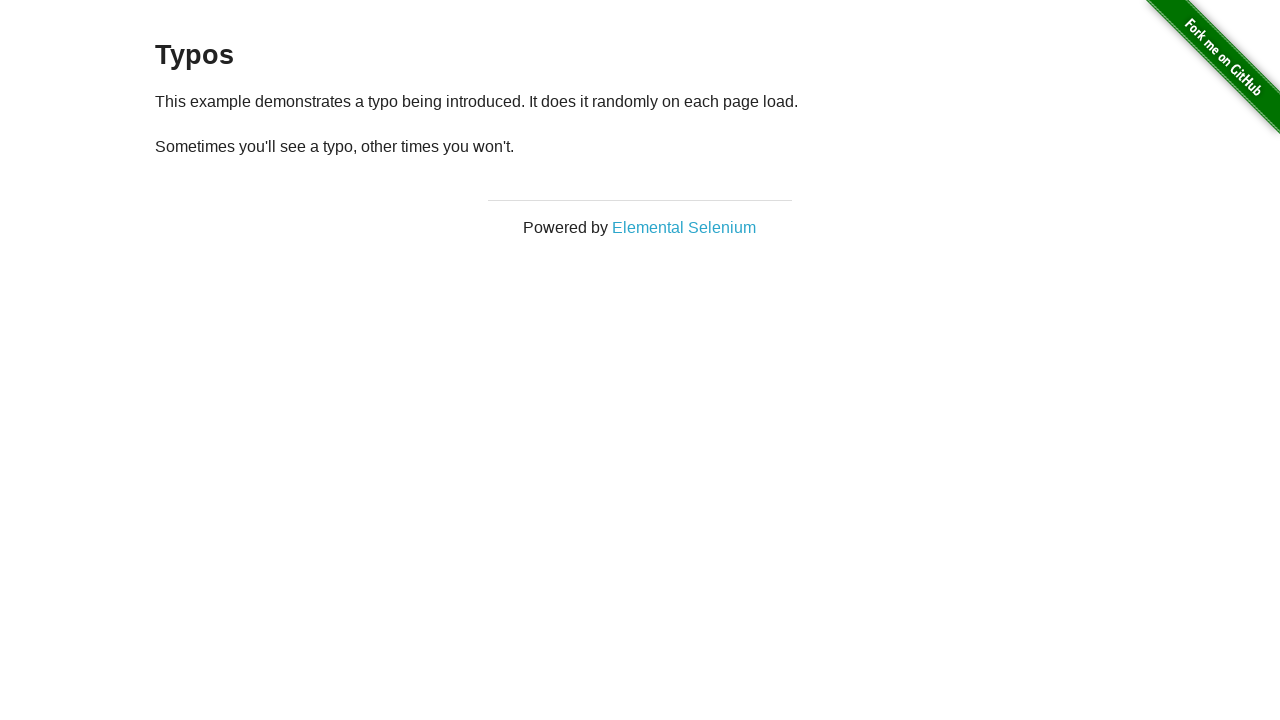

Reloaded page to check for typo again (attempt 1 of 10)
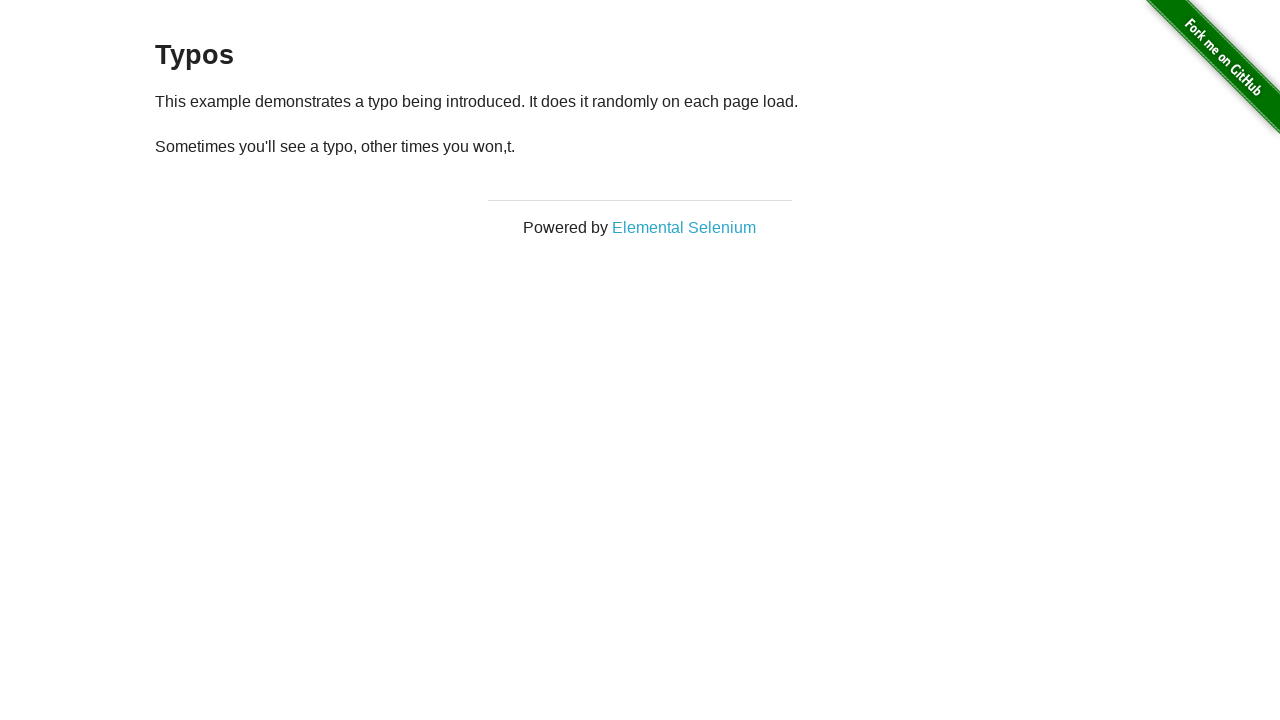

Retrieved text from paragraph (attempt 2)
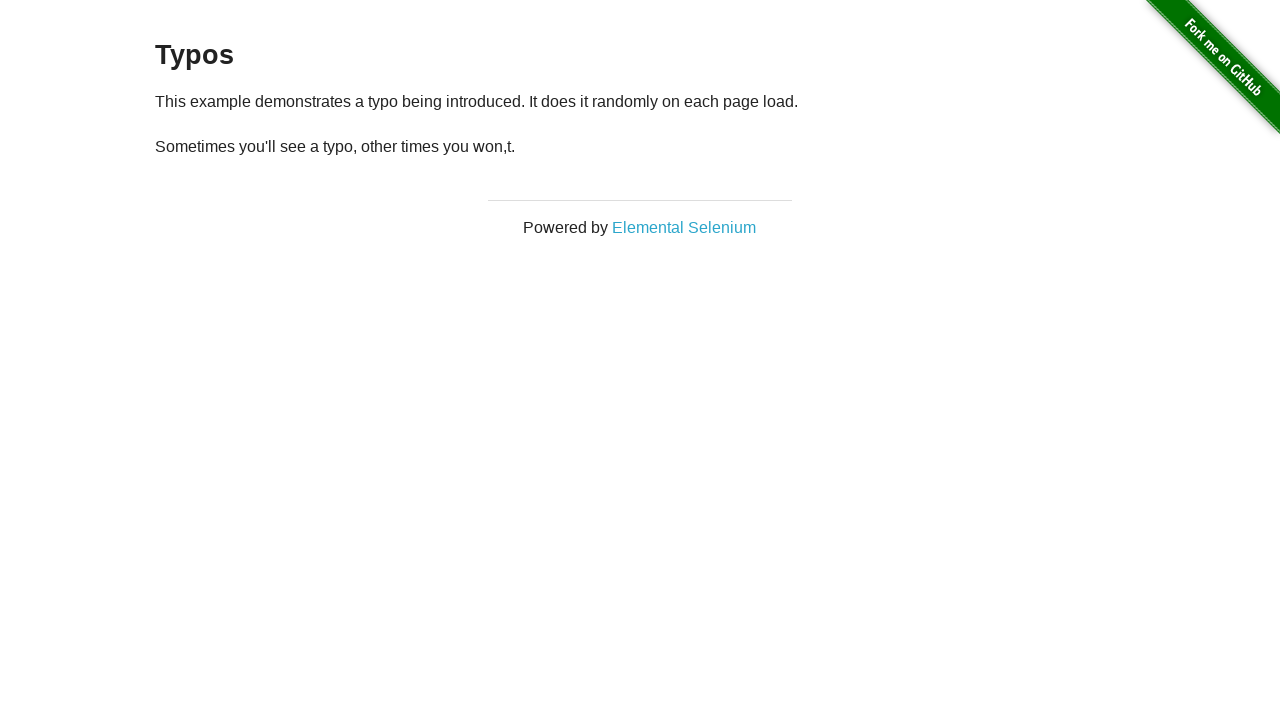

Found expected typo text in paragraph
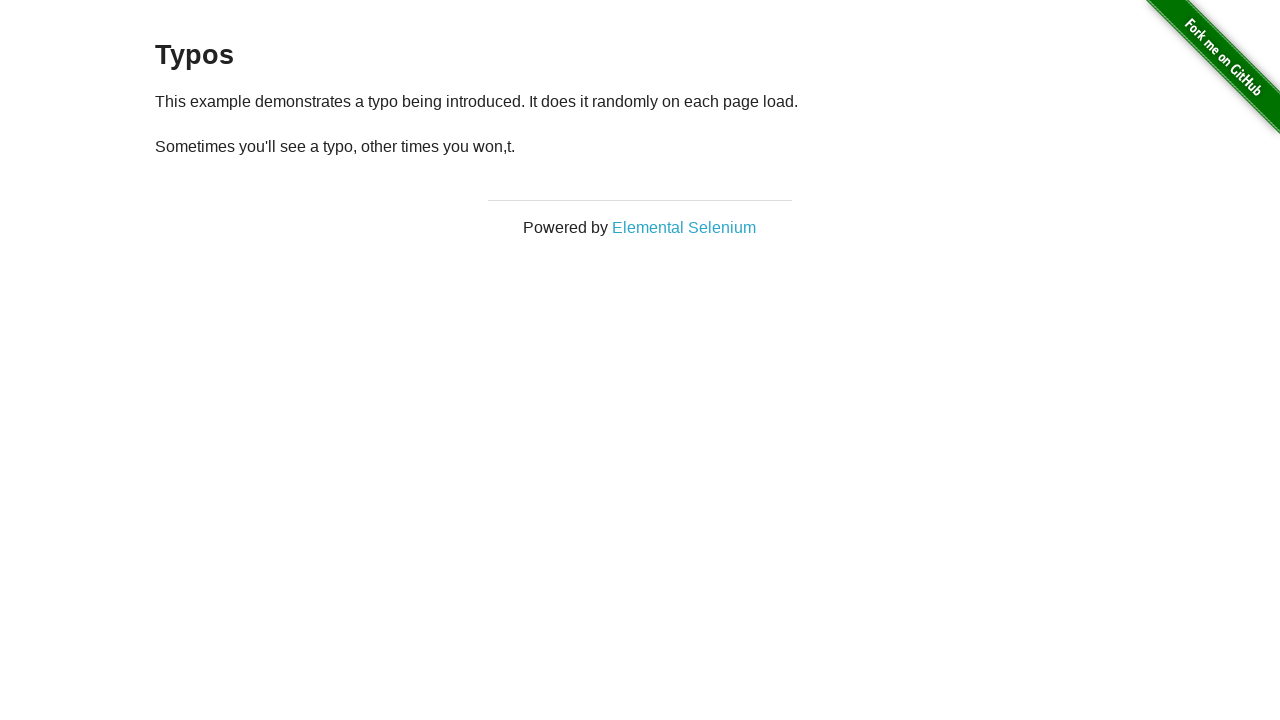

Confirmed typo paragraph is visible on page
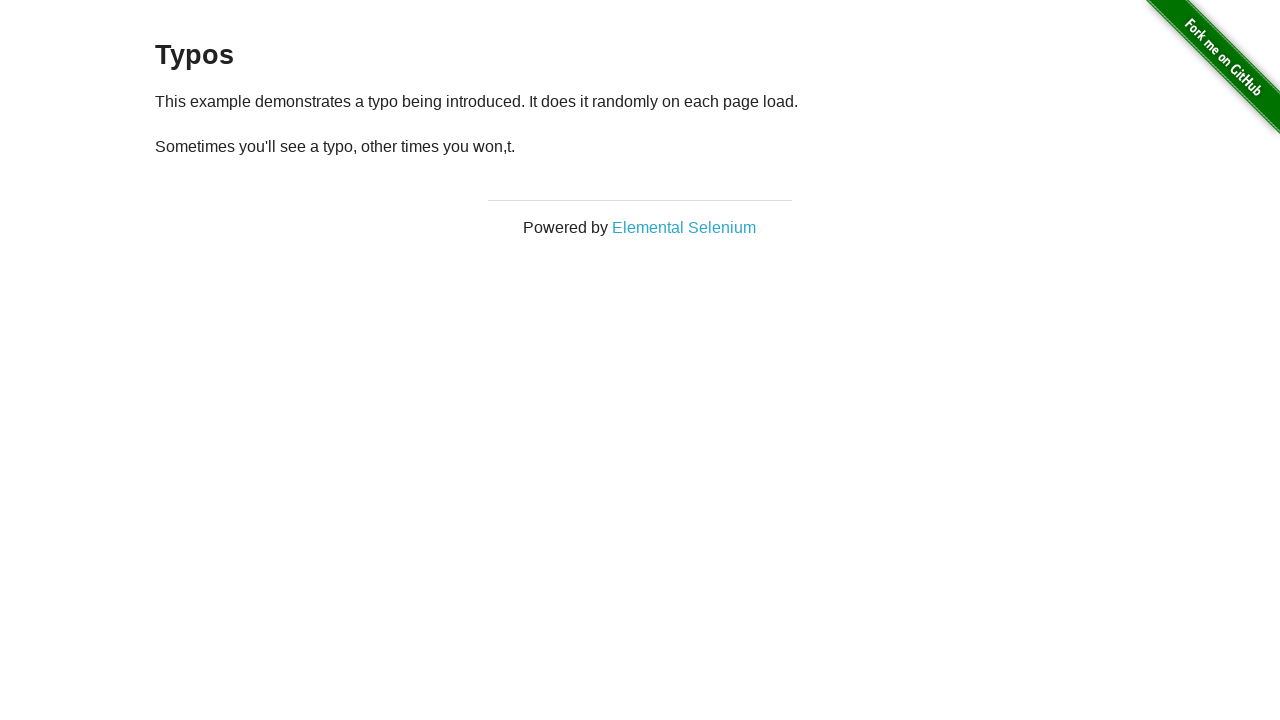

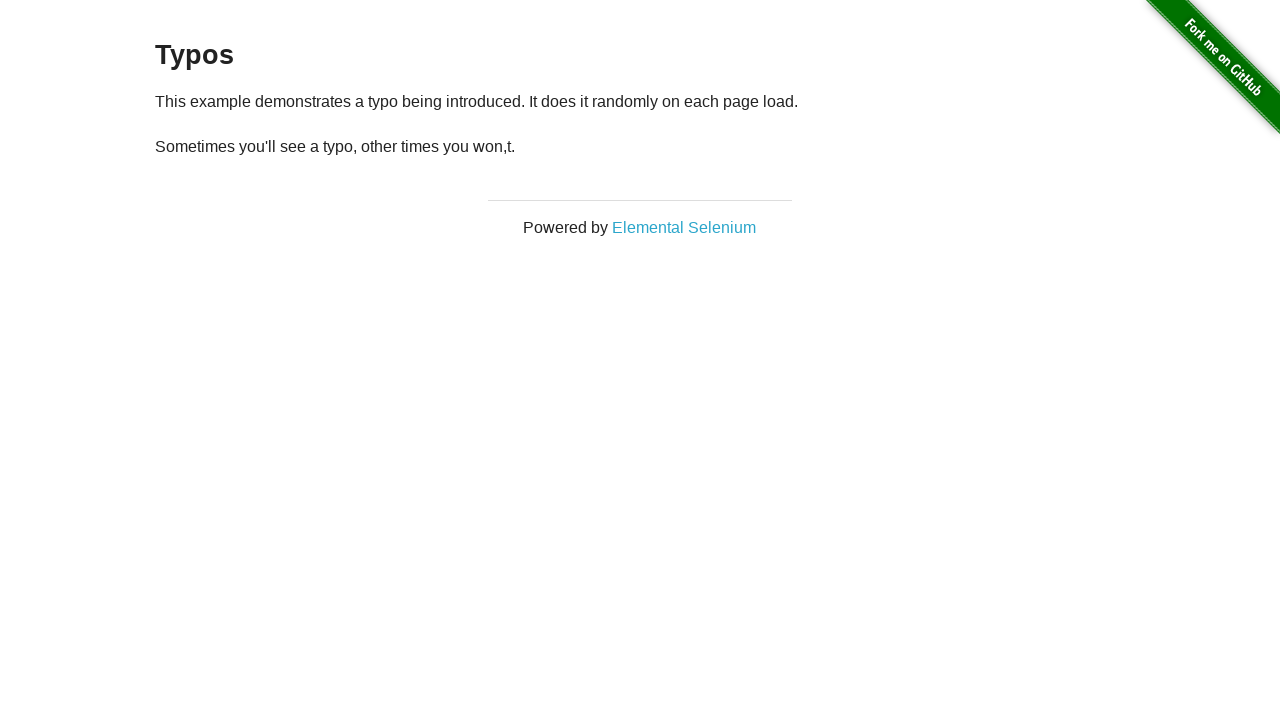